Navigates to Rediff homepage and verifies the page loads by checking the title and URL

Starting URL: http://www.rediff.com

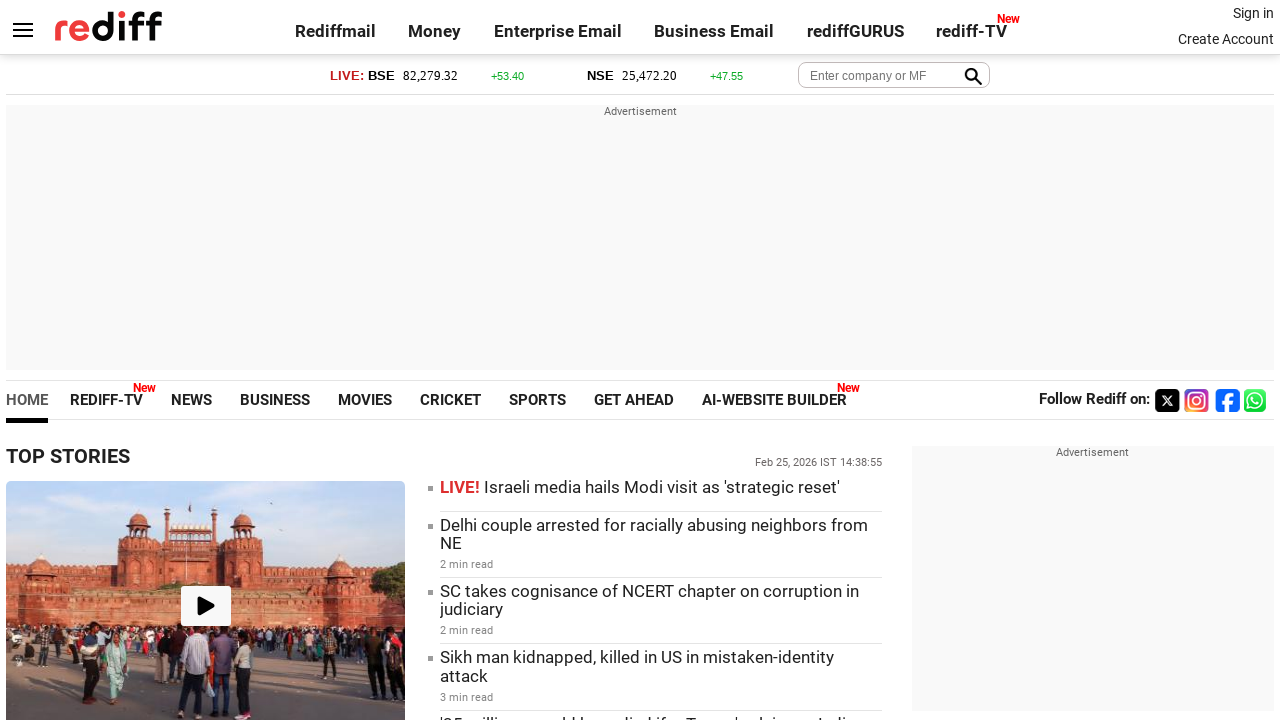

Navigated to Rediff homepage at http://www.rediff.com
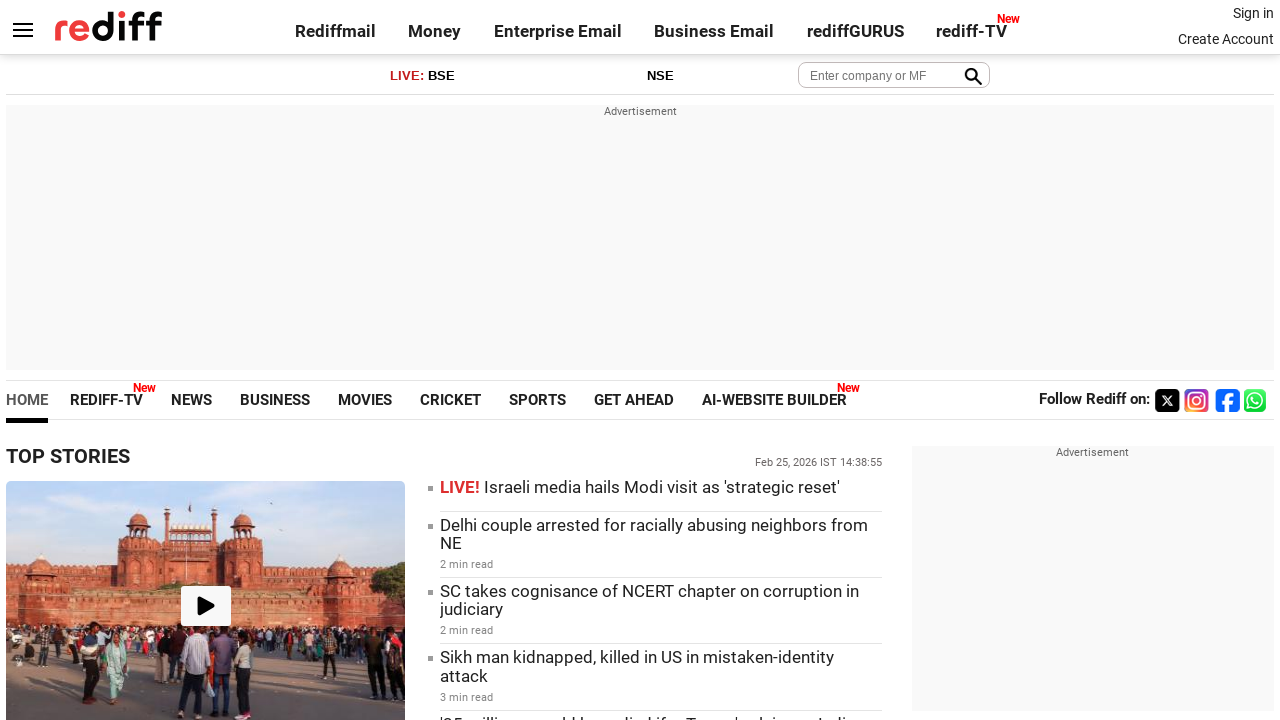

Retrieved page title: Rediff.com: News | Rediffmail | Stock Quotes | Rediff Gurus
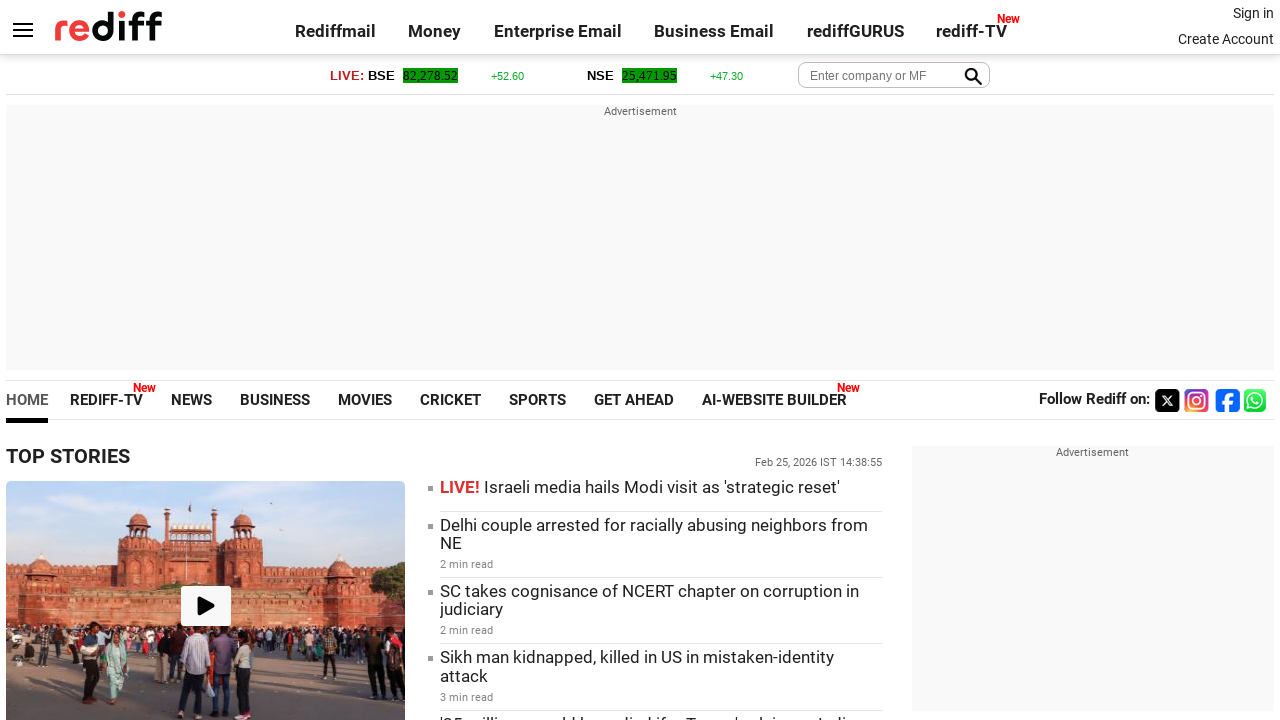

Retrieved current URL: https://www.rediff.com/
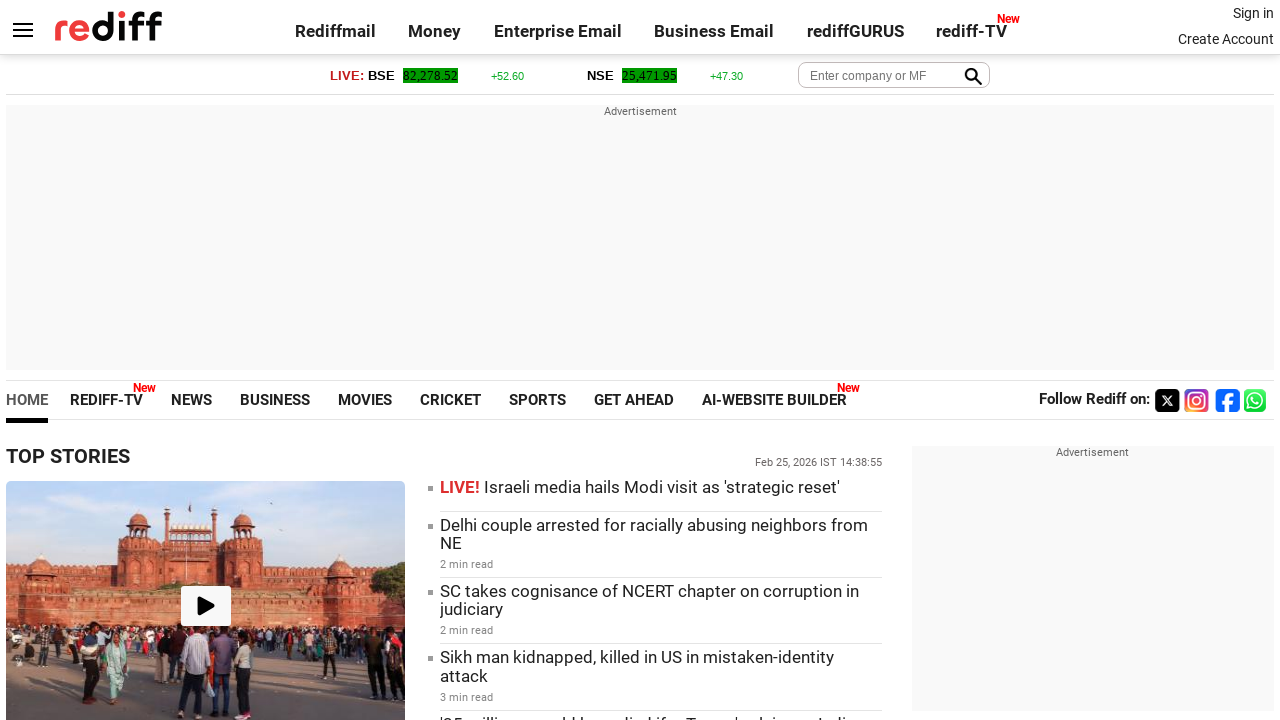

Verified that 'rediff.com' is present in the current URL
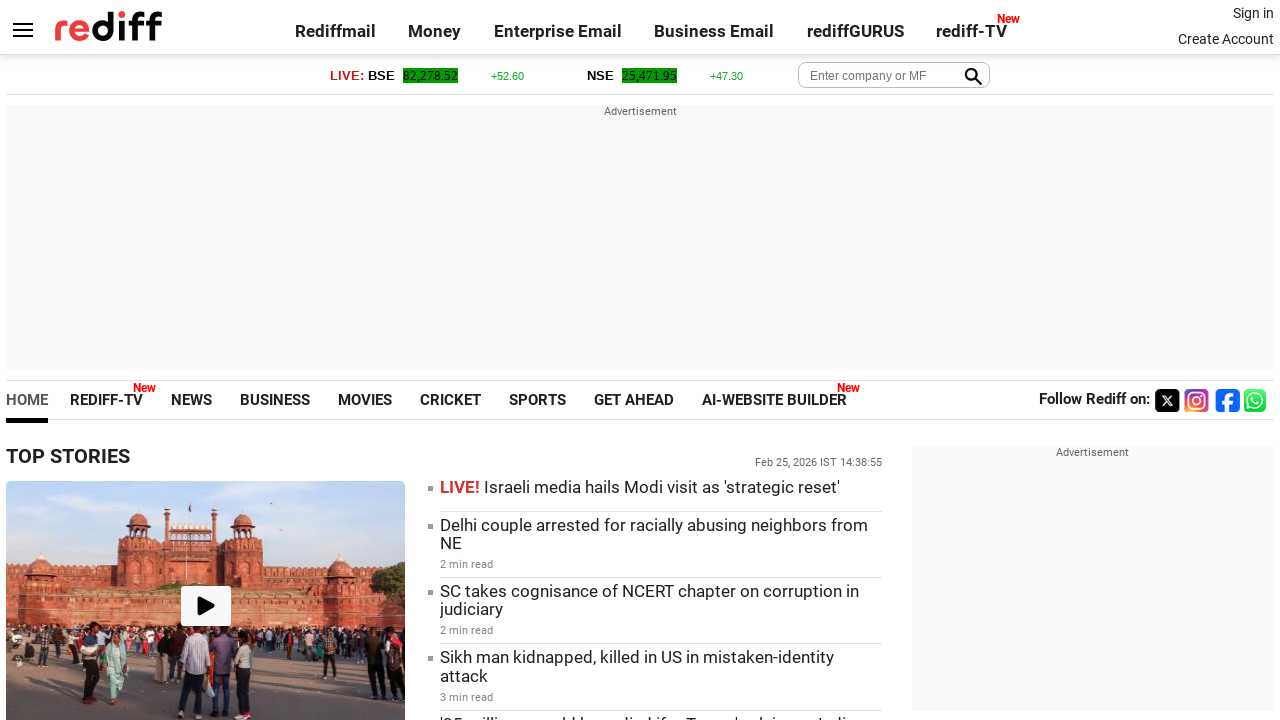

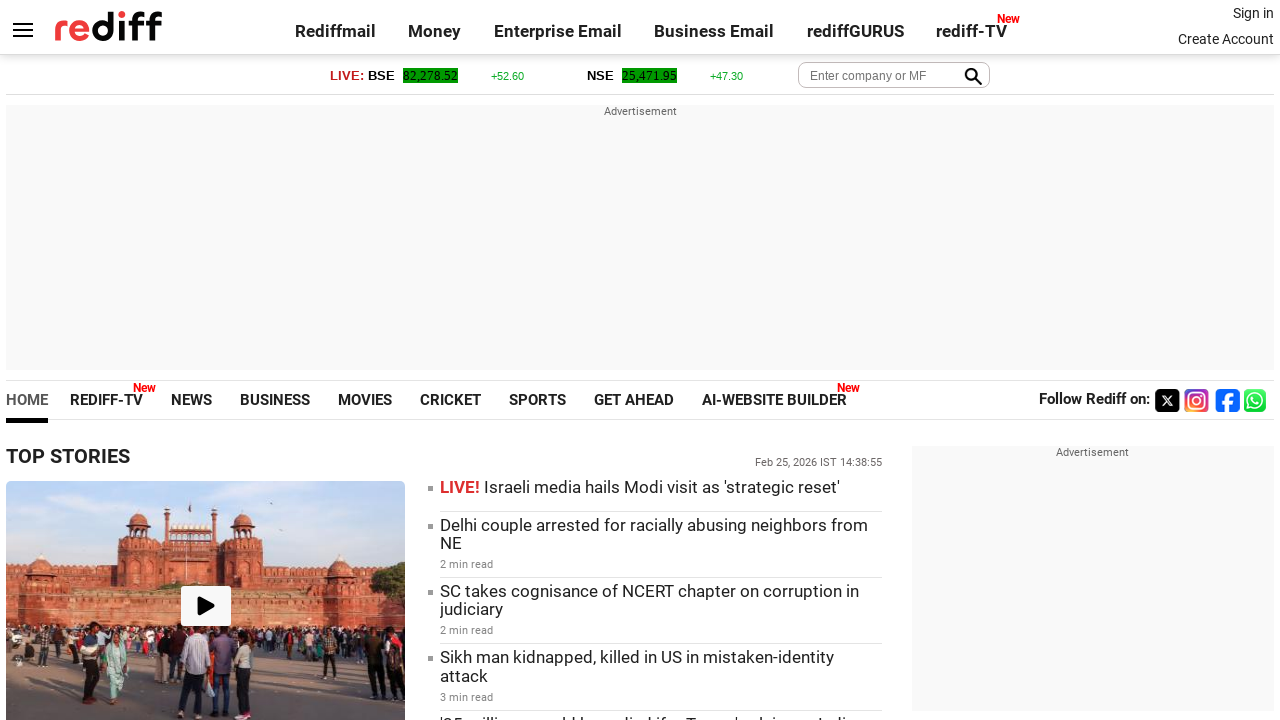